Opens the automation testing practice site and clicks on the "My Account" navigation link to navigate to that page.

Starting URL: https://practice.automationtesting.in/

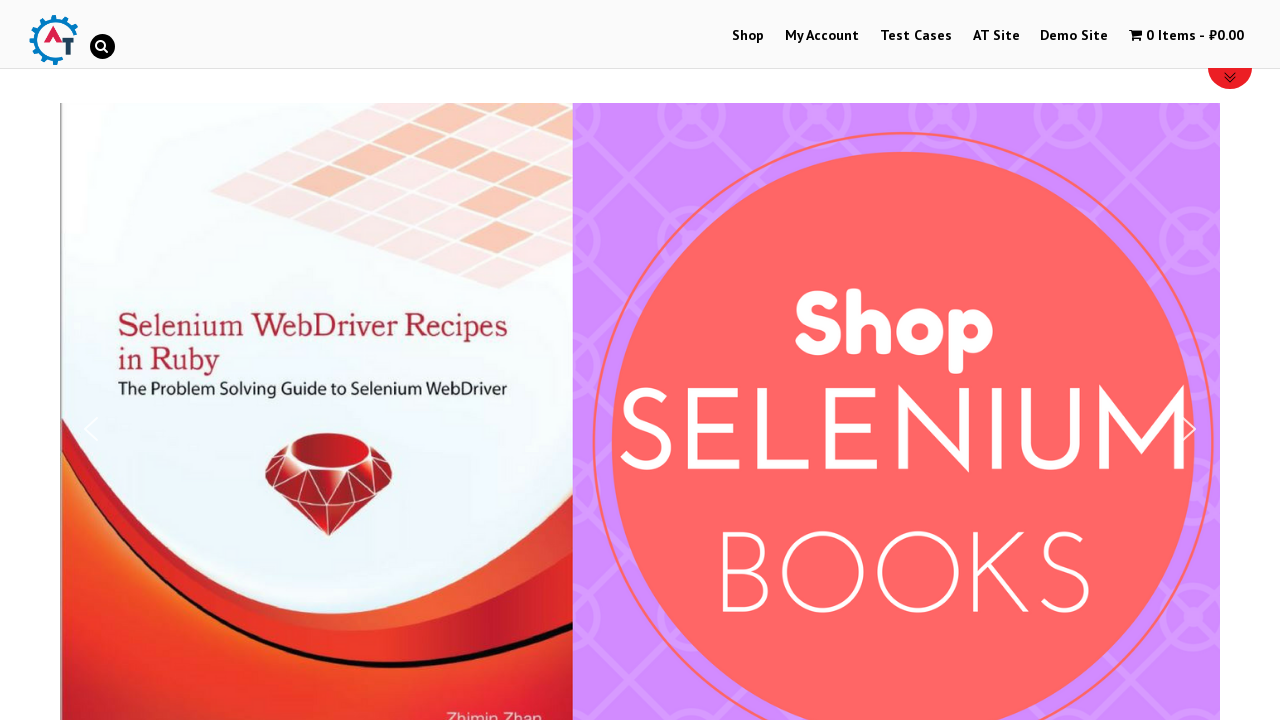

Clicked on 'My Account' navigation link at (822, 36) on xpath=//*[@id='menu-item-50']/a
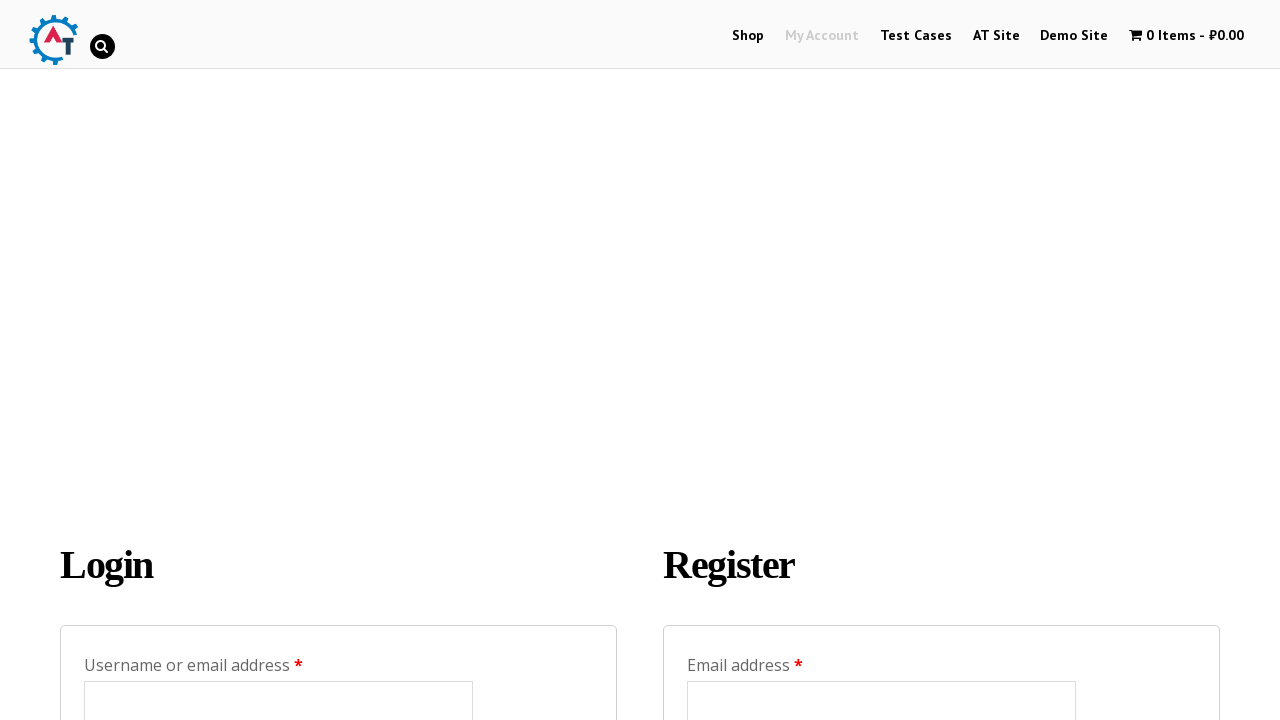

Waited for page navigation to complete (networkidle)
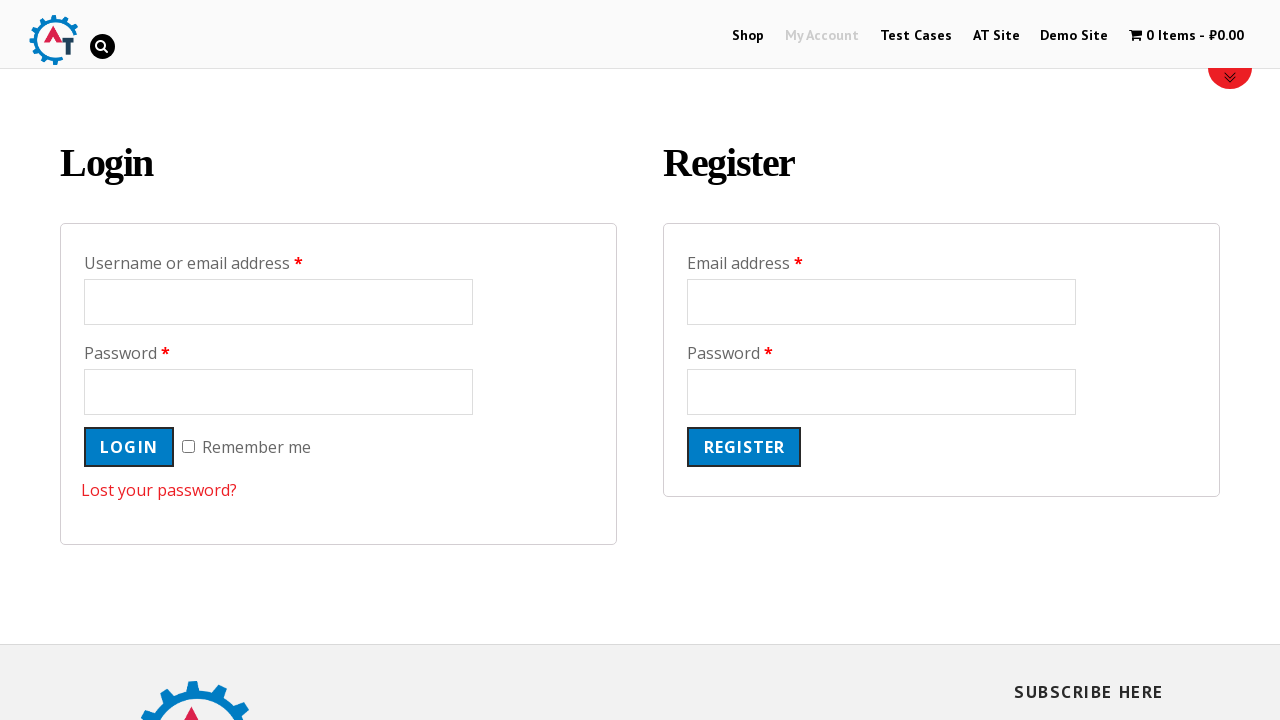

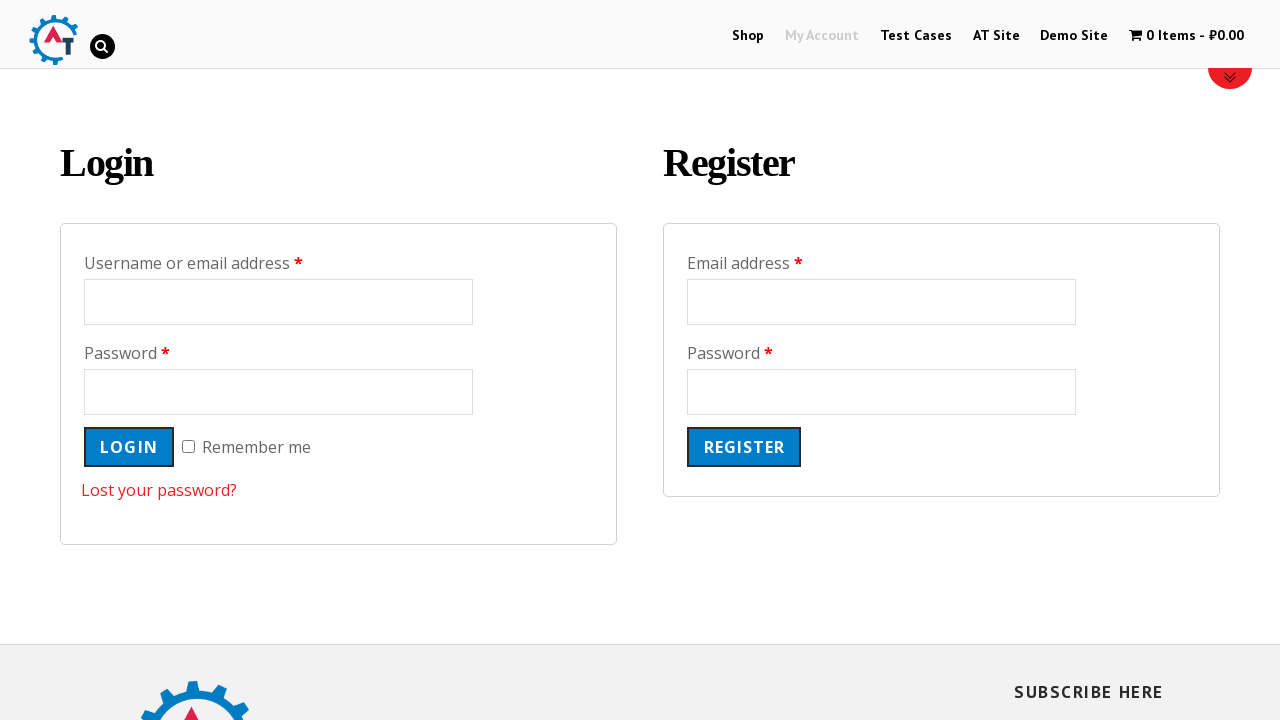